Solves a mathematical captcha by retrieving an attribute value from an image, calculating a result, and submitting the form with robot verification checkboxes

Starting URL: http://suninjuly.github.io/get_attribute.html

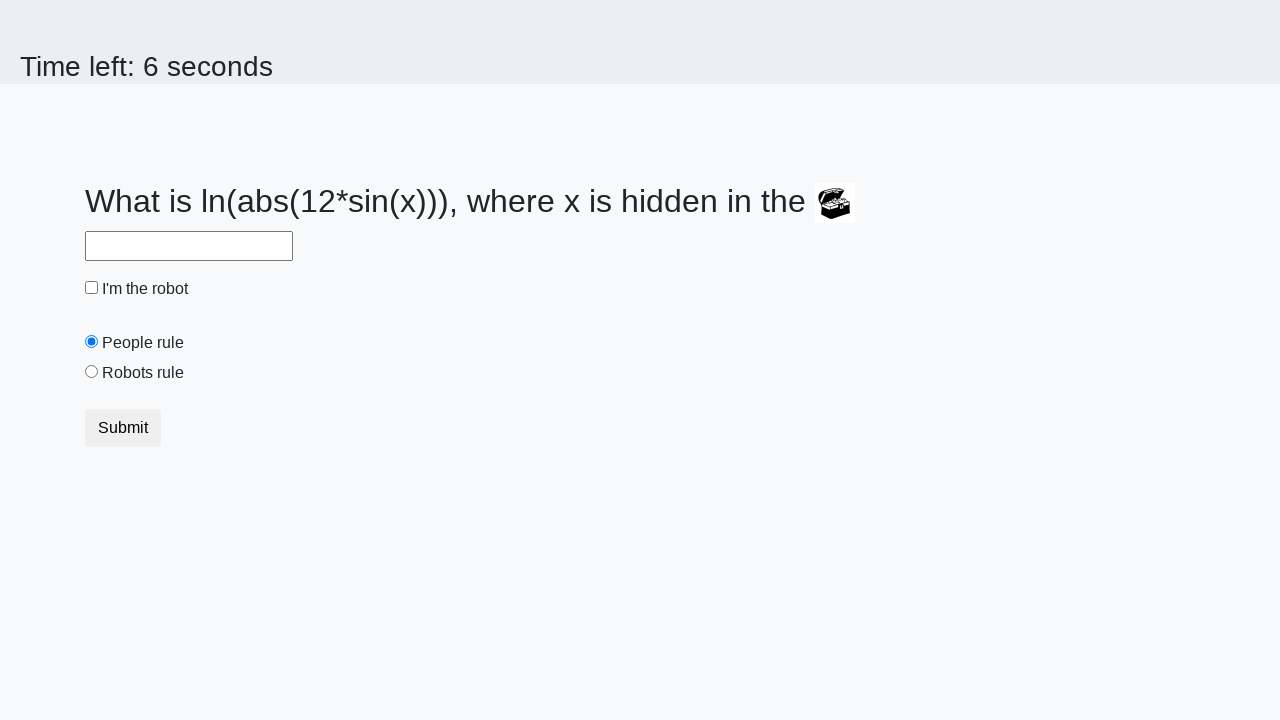

Located treasure image element
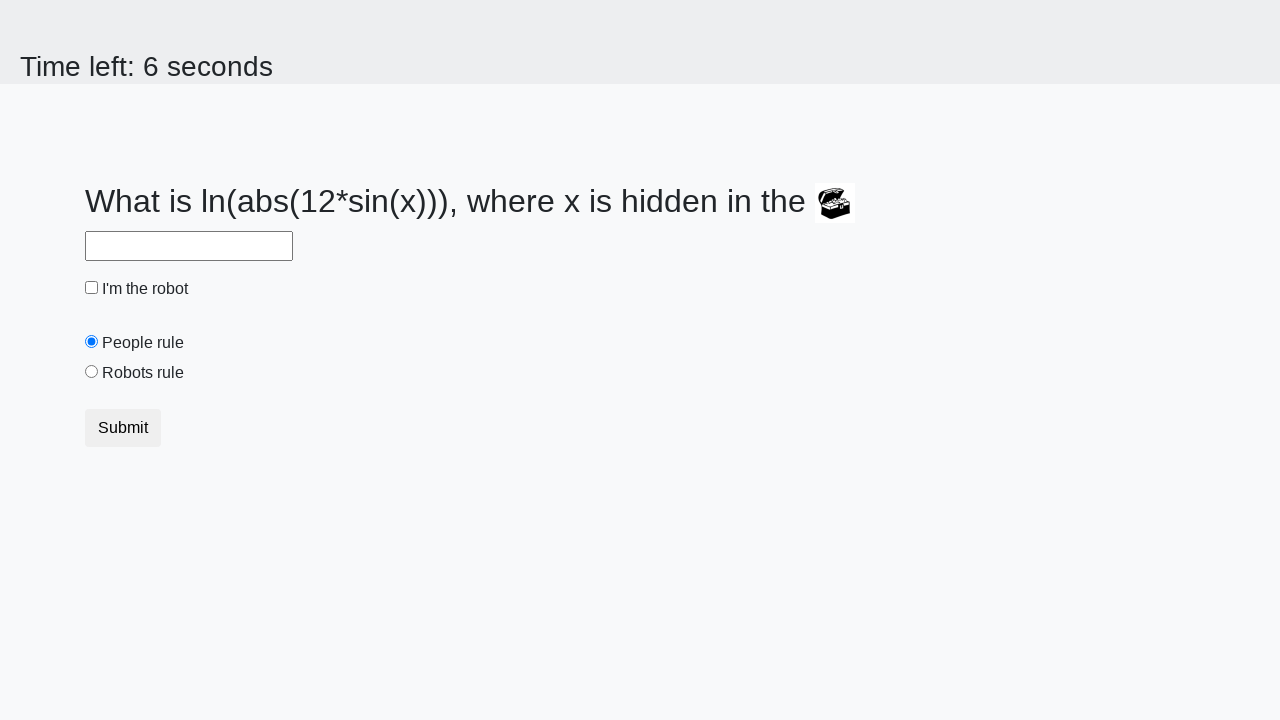

Retrieved valuex attribute from treasure image: 371
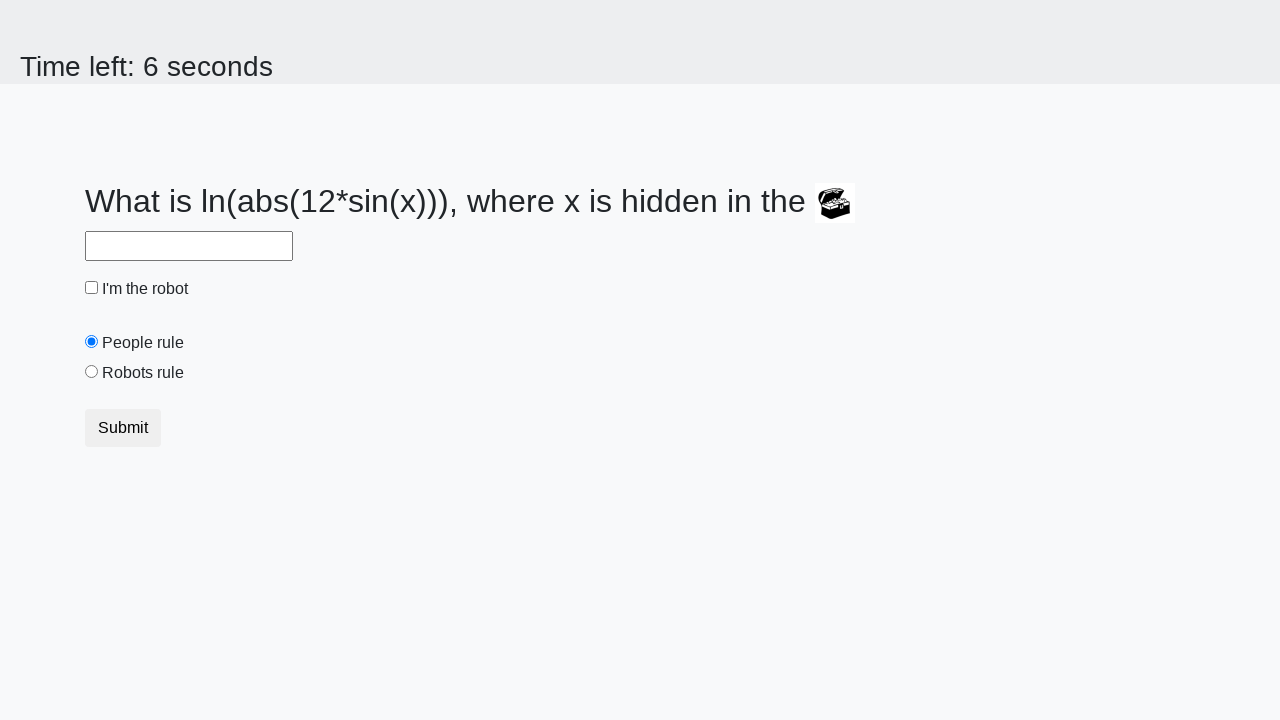

Calculated mathematical result: 1.2398763529366637
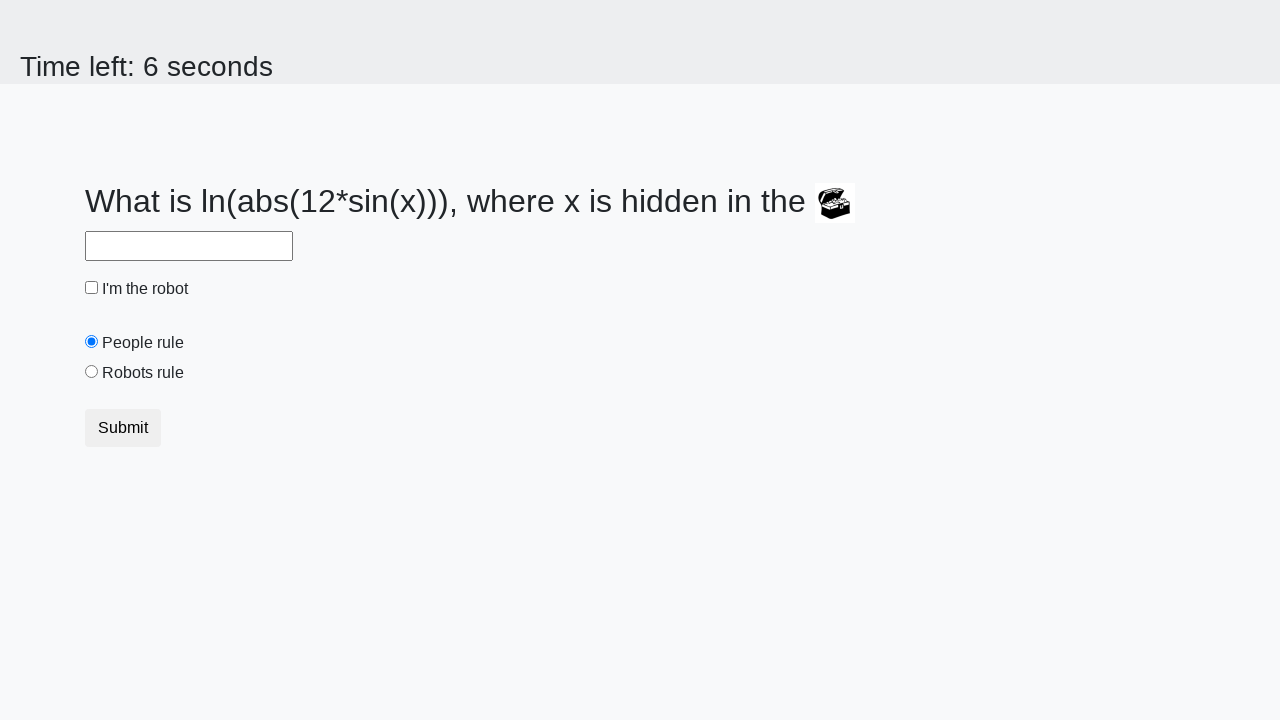

Filled answer field with calculated value: 1.2398763529366637 on input#answer
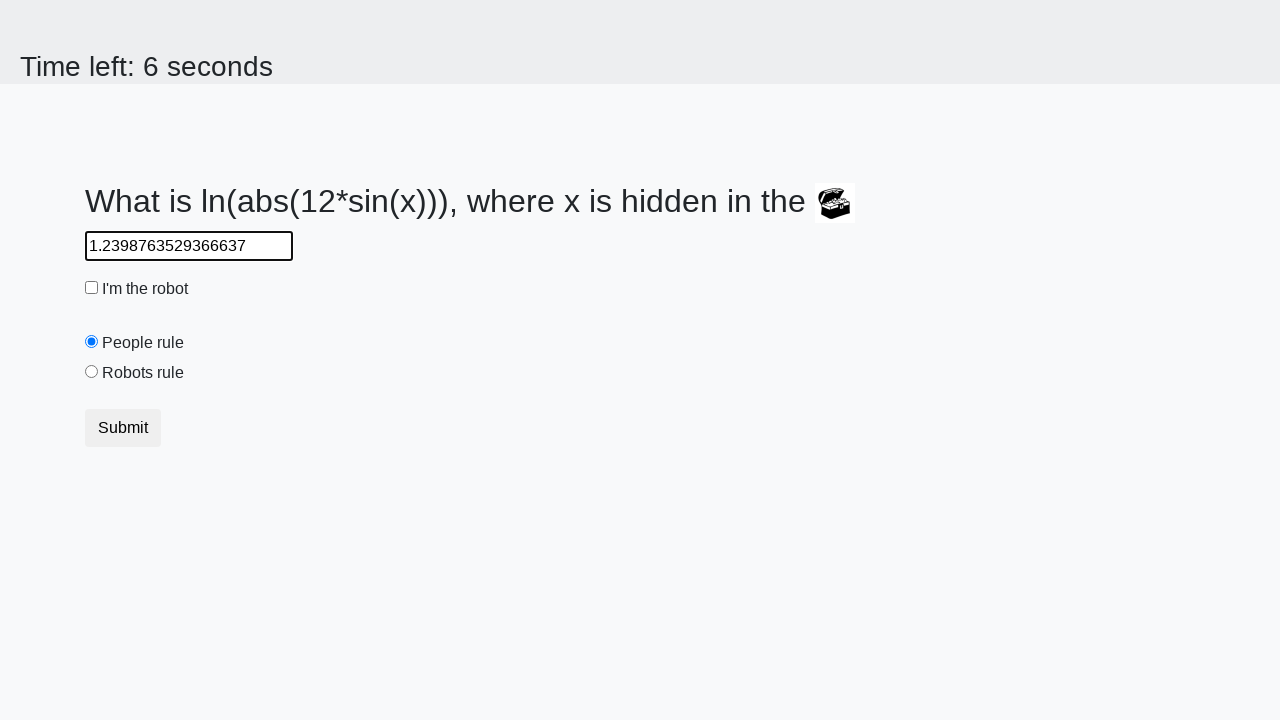

Checked the robot verification checkbox at (92, 288) on input#robotCheckbox
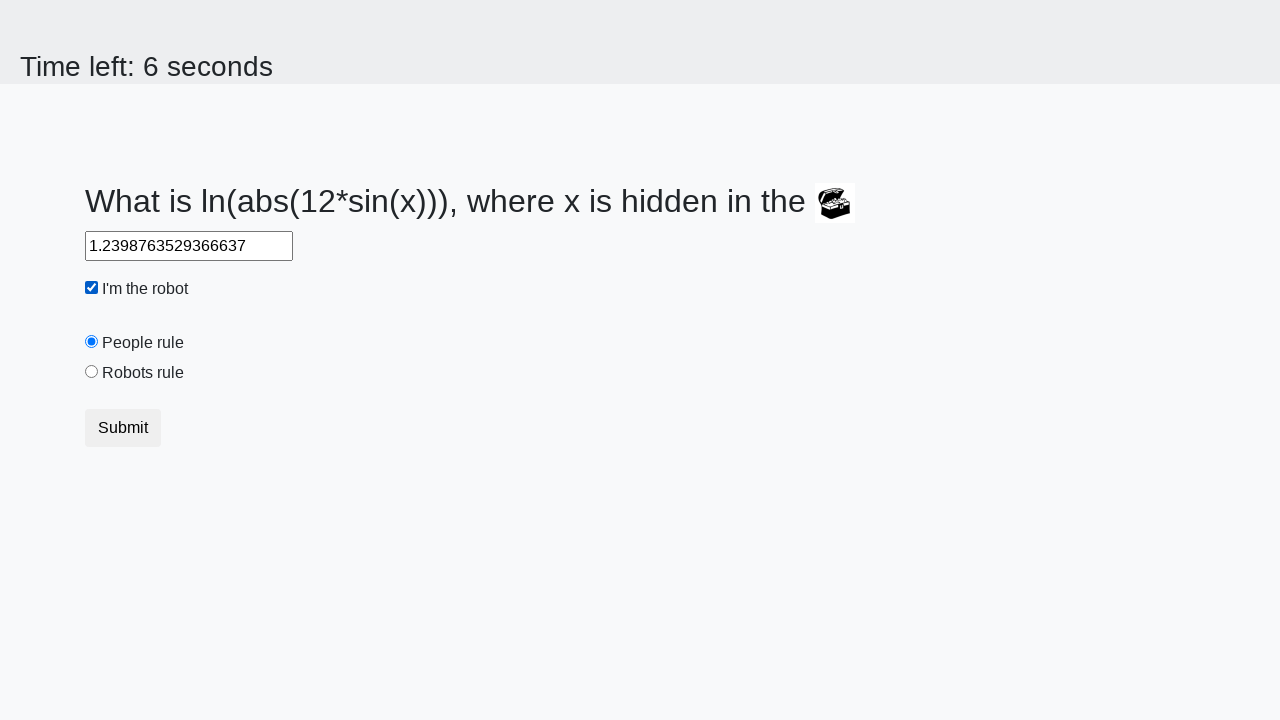

Selected the robots rule radio button at (92, 372) on input#robotsRule
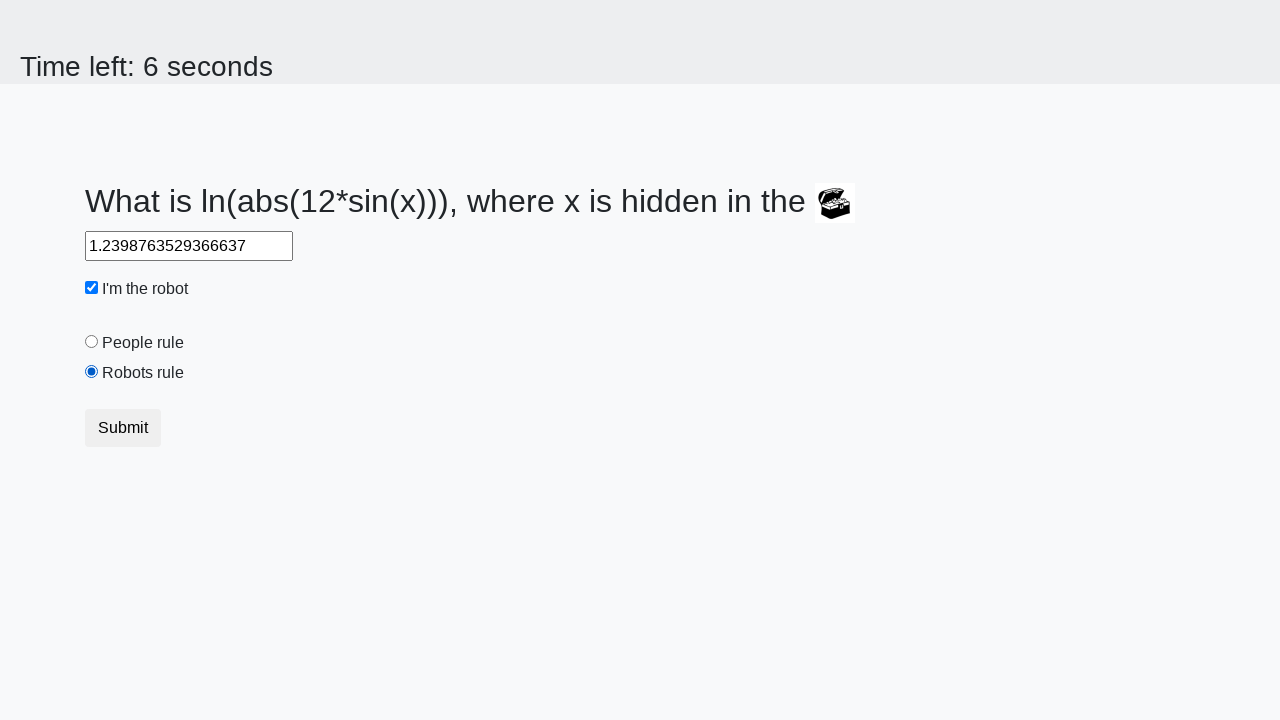

Submitted the form at (123, 428) on button[type="submit"]
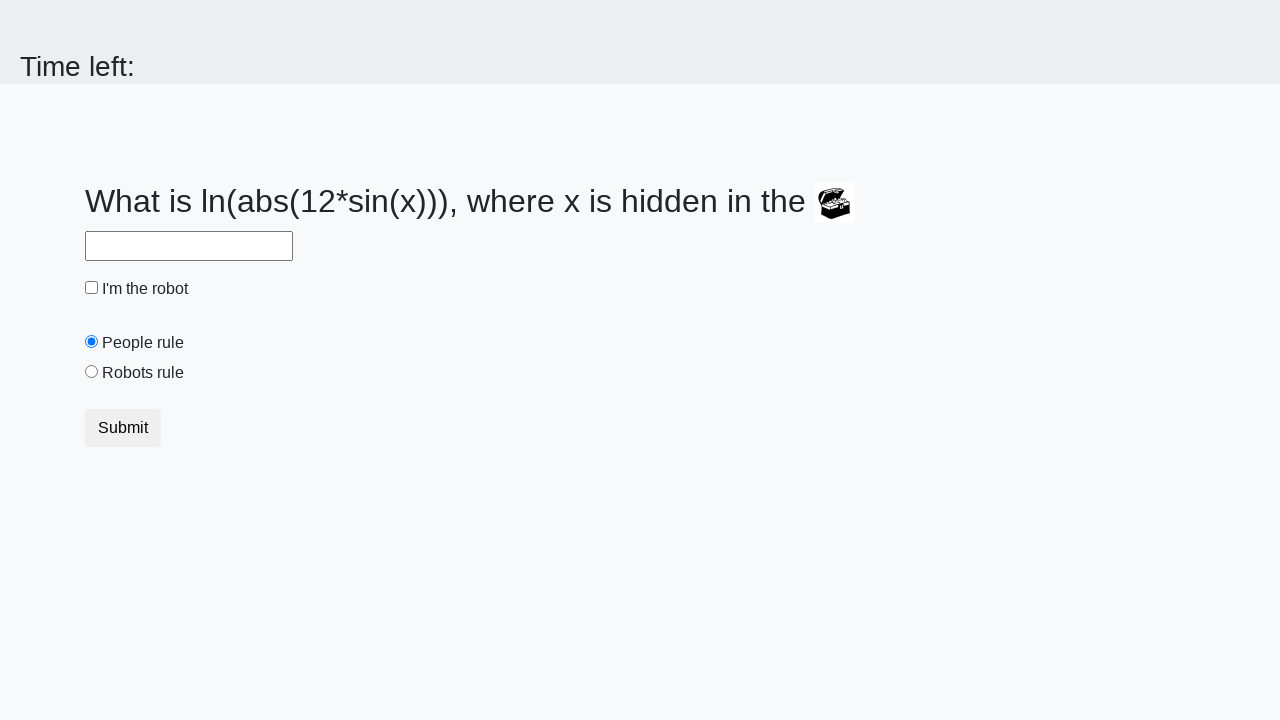

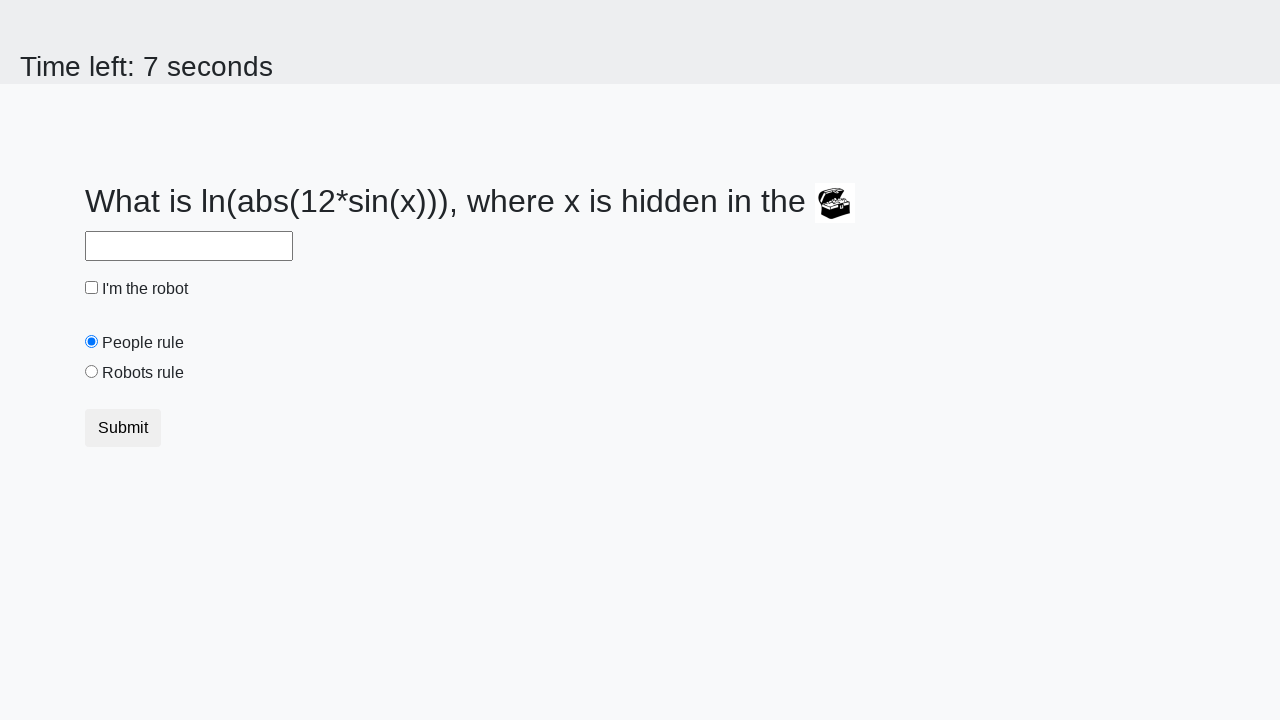